Demonstrates clicking a checkbox element on a Selenium test inputs page

Starting URL: https://www.selenium.dev/selenium/web/inputs.html

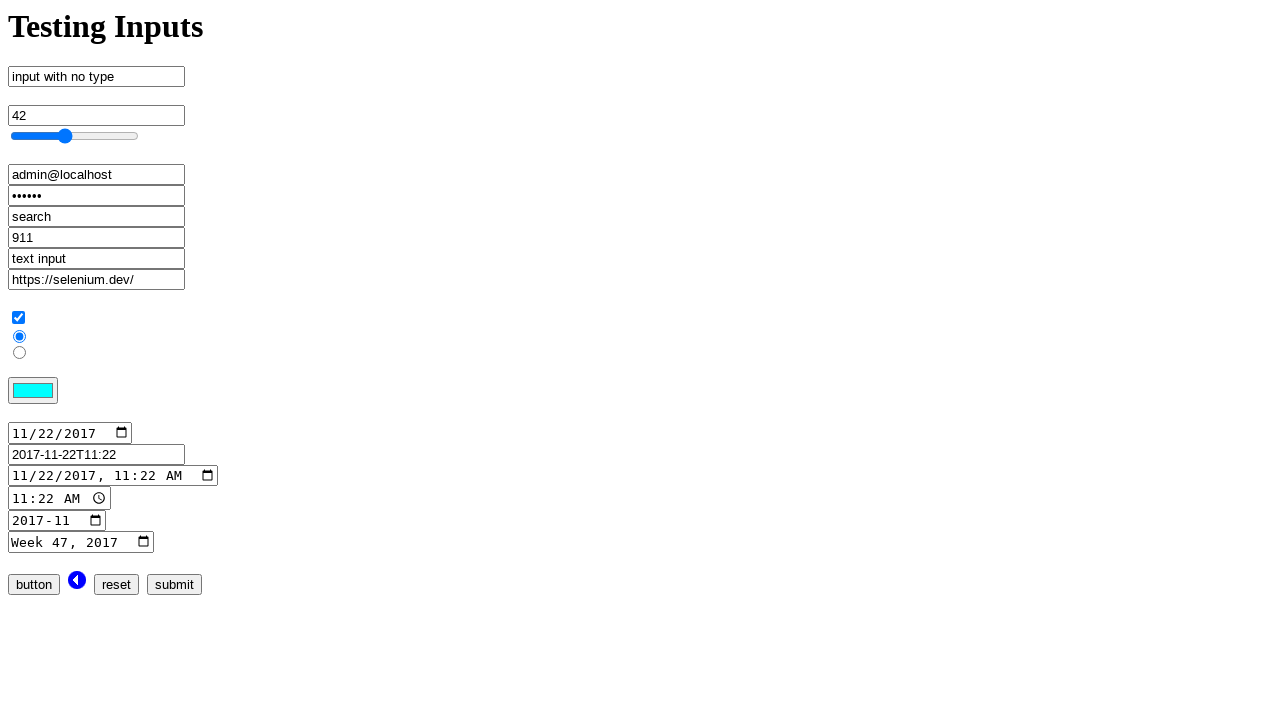

Clicked the checkbox input element on Selenium test inputs page at (18, 318) on input[name='checkbox_input']
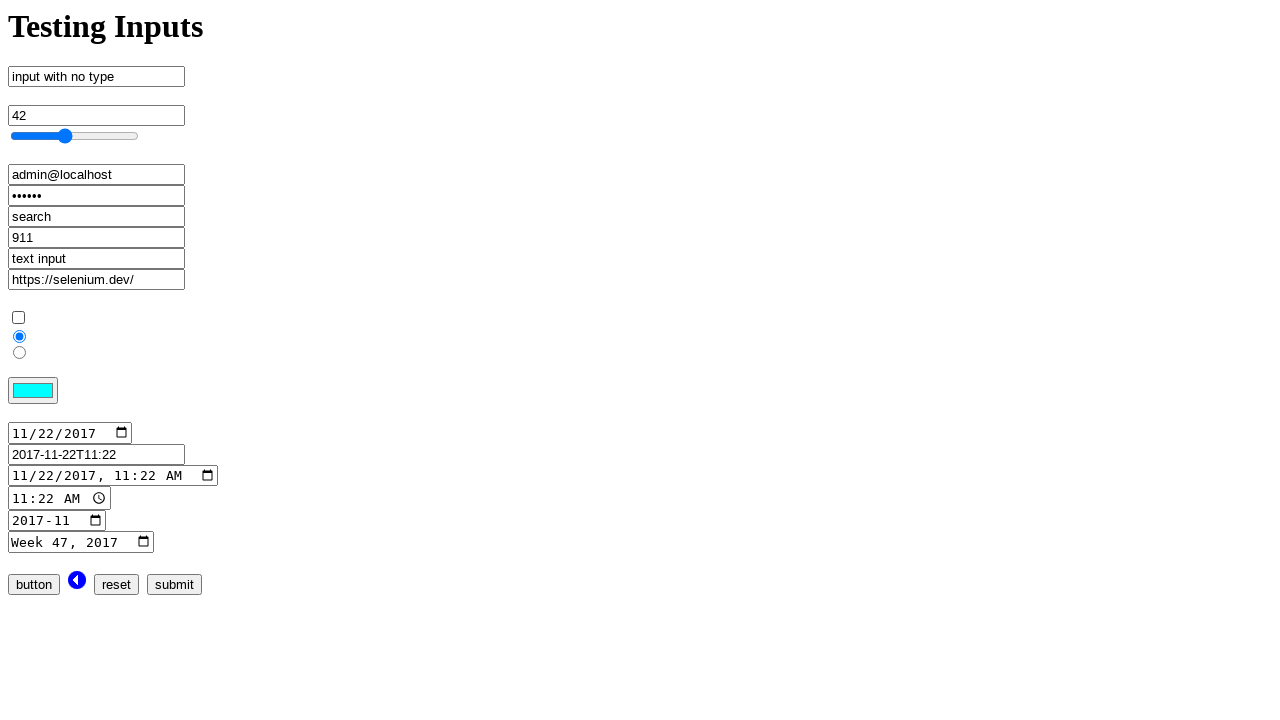

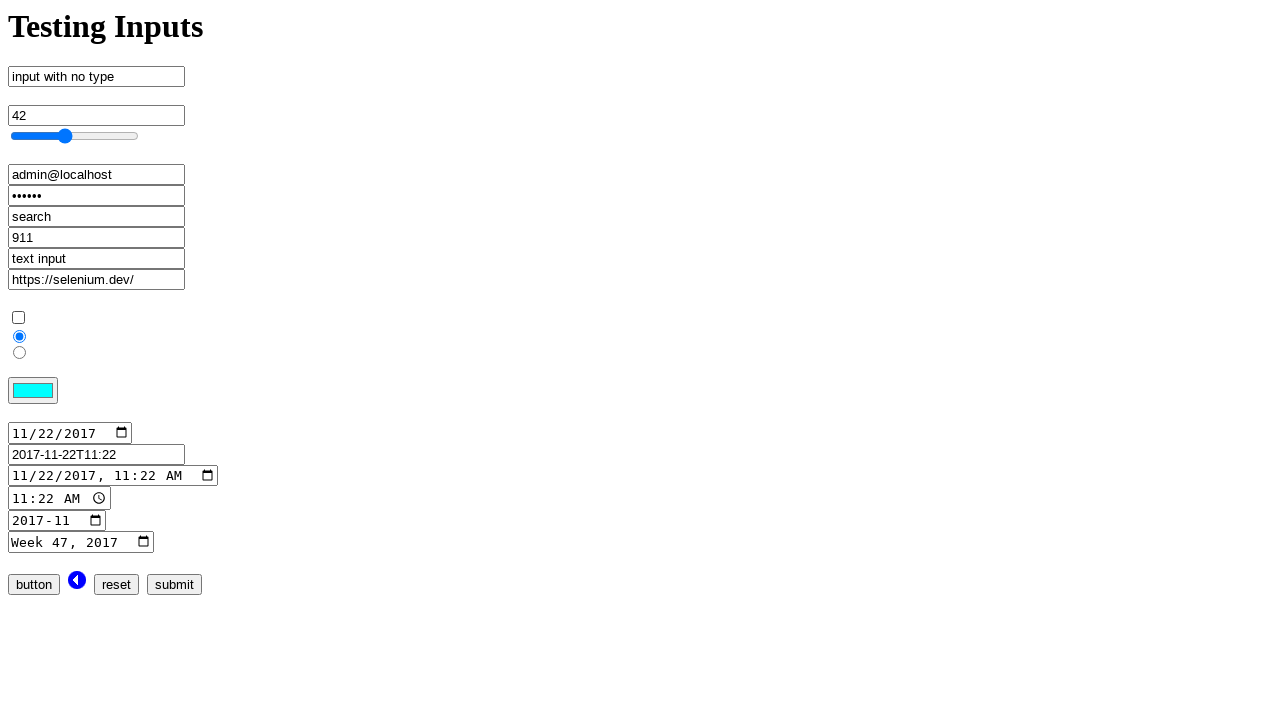